Validates the page title of a webpage, checking that it matches "Webpage Design" and contains the word "Design"

Starting URL: https://hemavathivs1995.github.io/Exp-2/

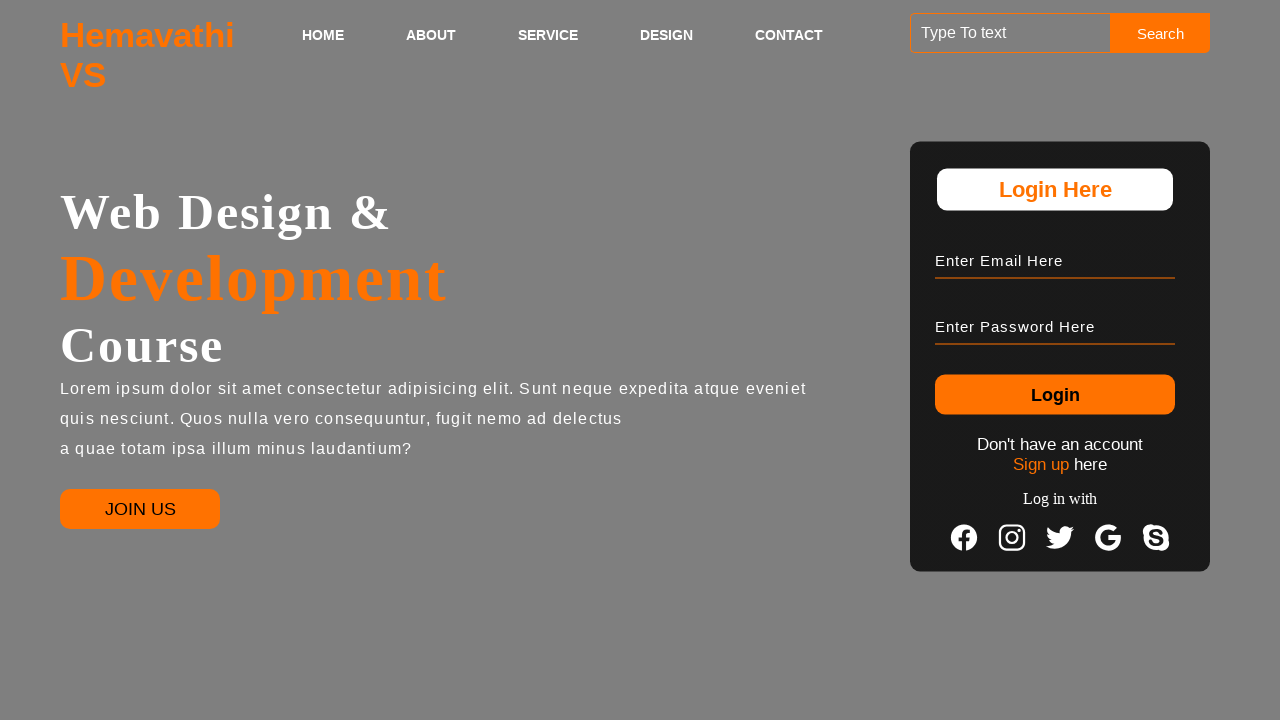

Navigated to https://hemavathivs1995.github.io/Exp-2/
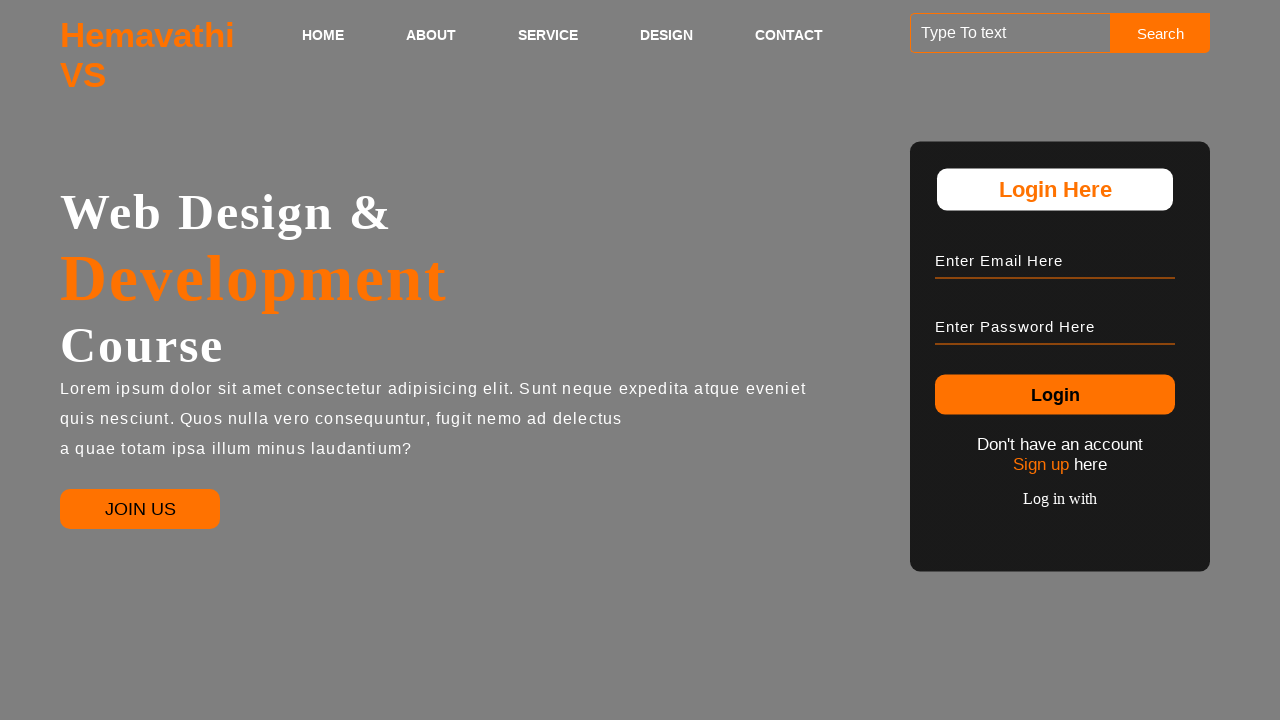

Waited for page to reach domcontentloaded state
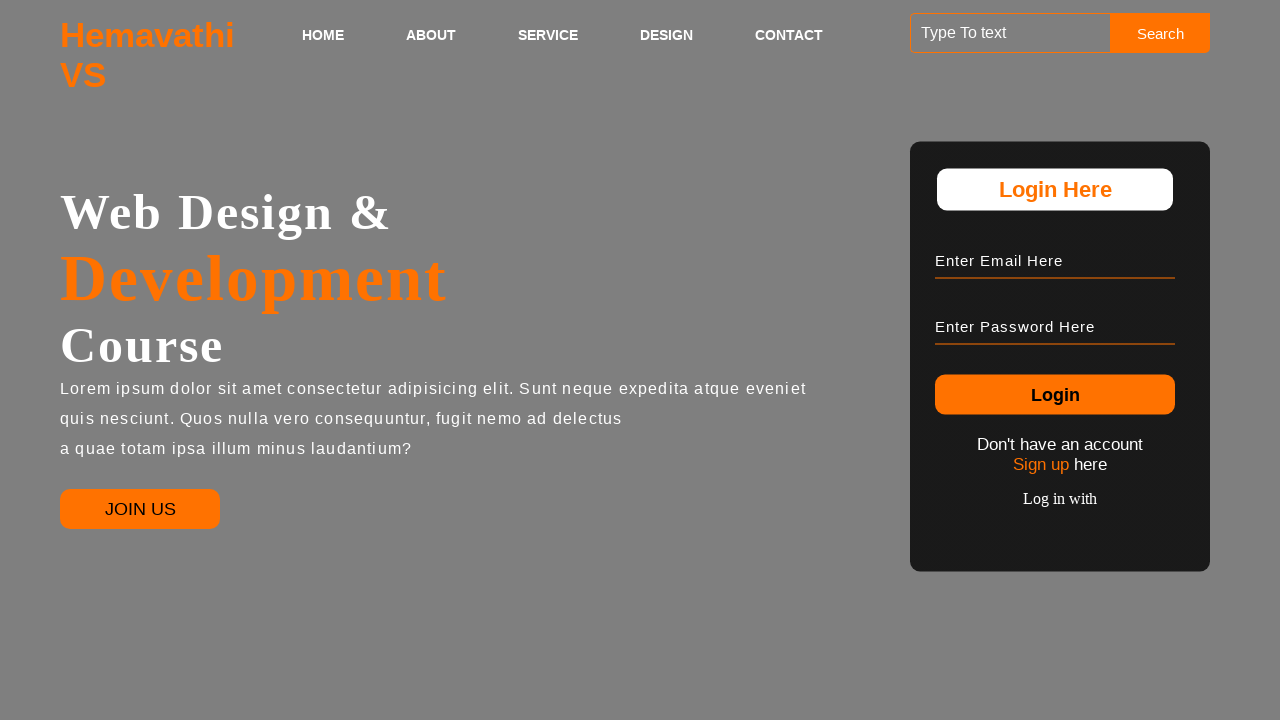

Retrieved page title: 'Webpage Design'
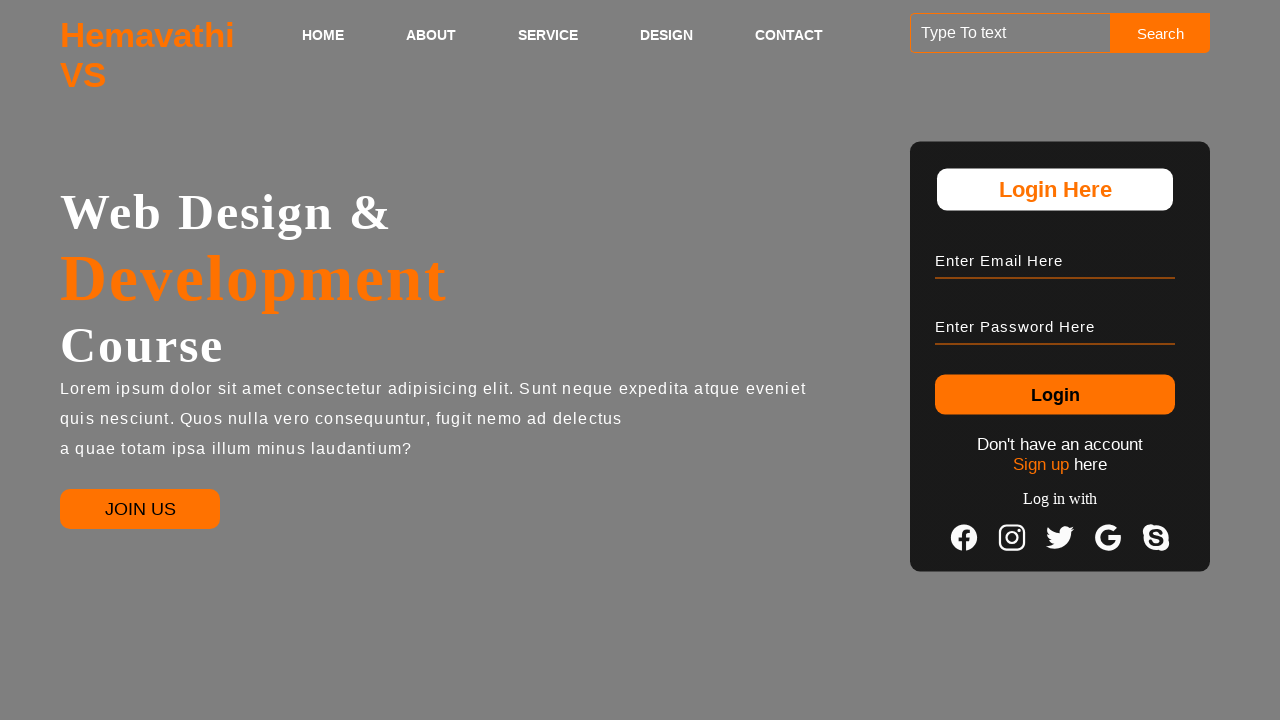

Verified page title exactly matches 'Webpage Design'
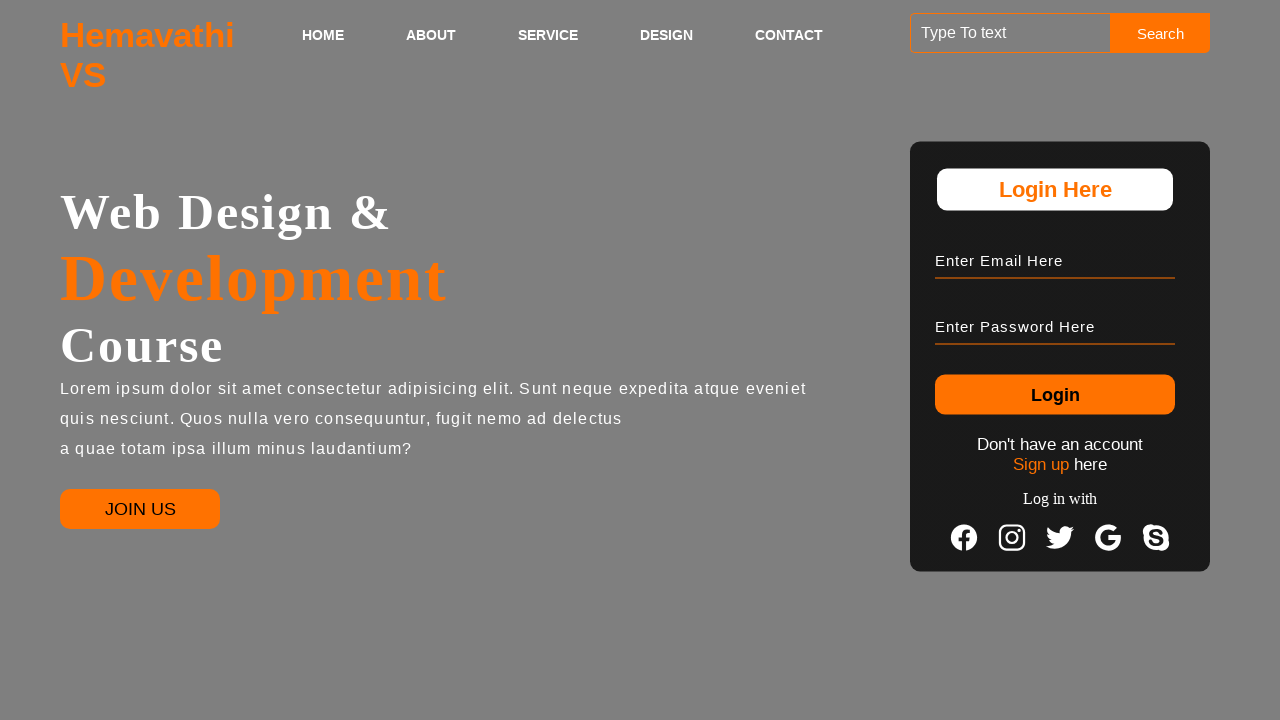

Verified page title contains the word 'Design'
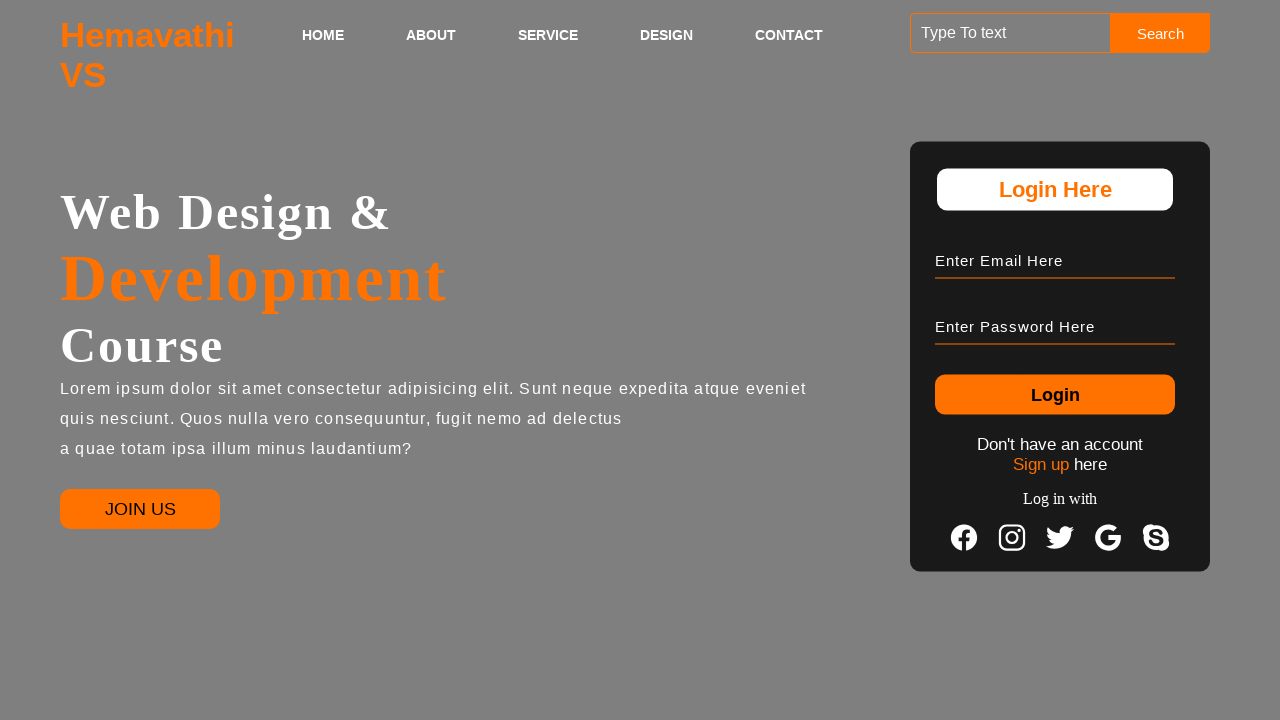

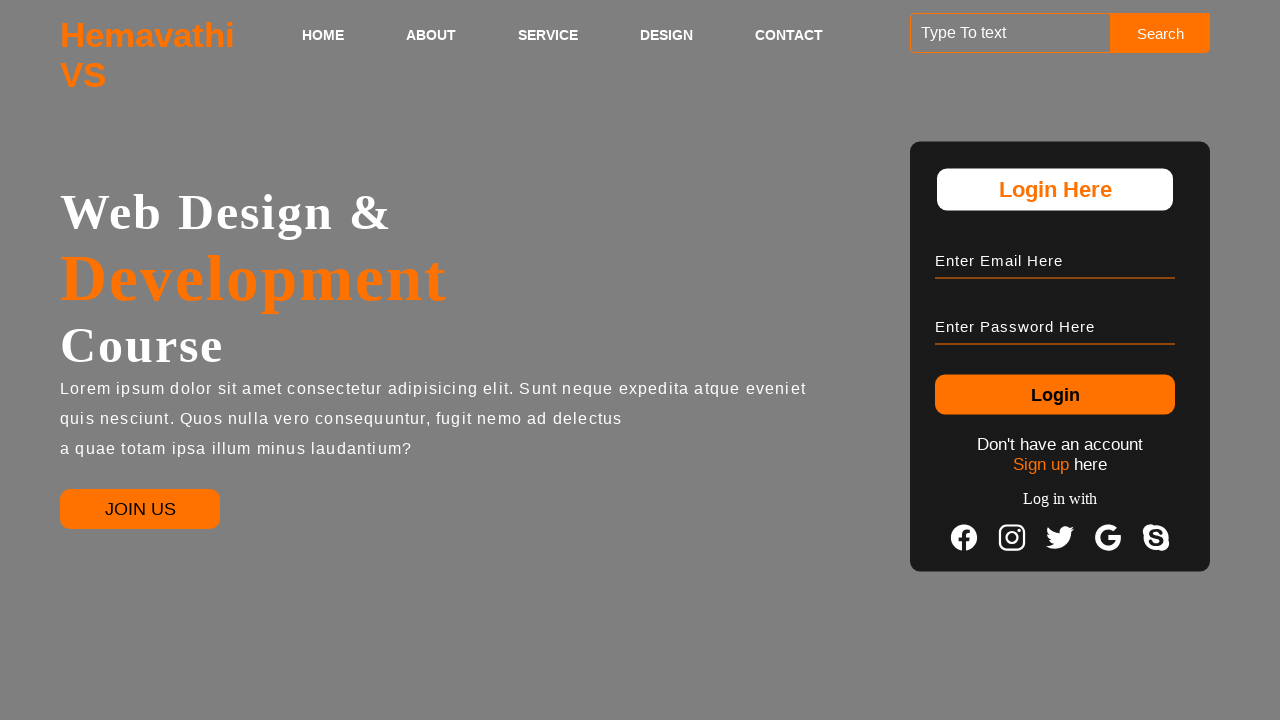